Tests typing functionality on a text editor web application by clearing the editor field and typing a sample sentence.

Starting URL: https://write-box.appspot.com/

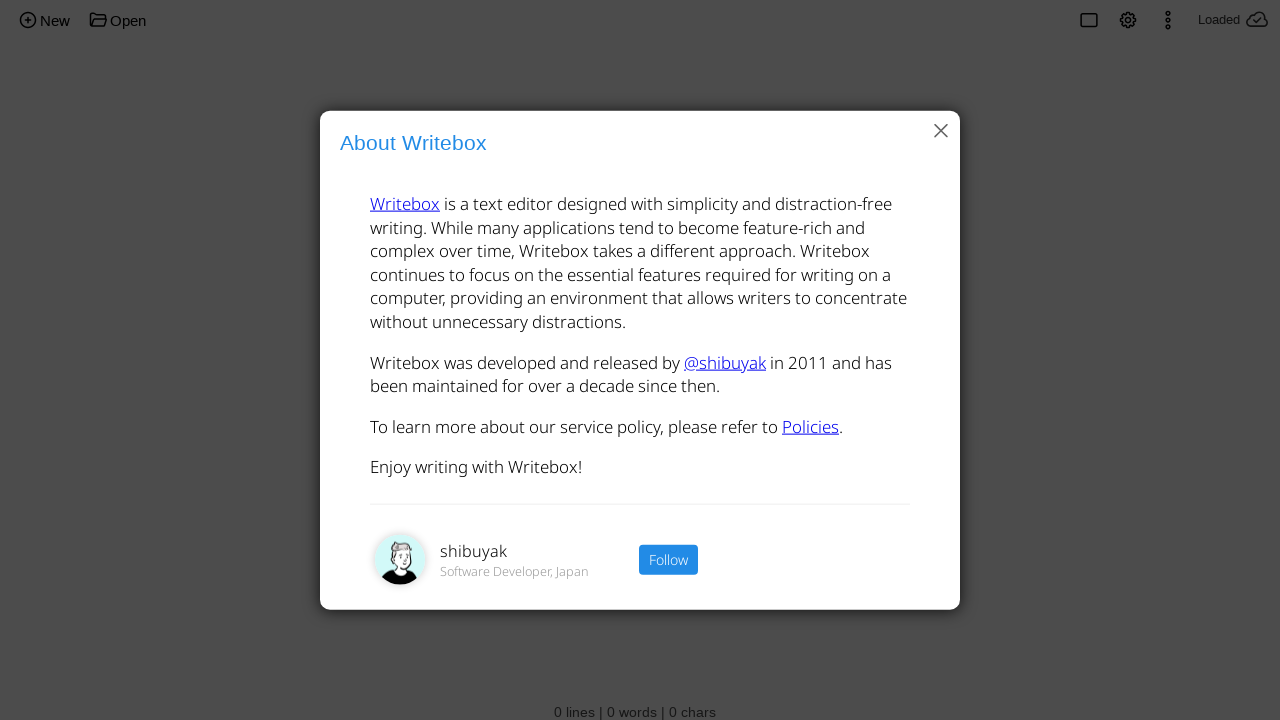

Editor field loaded and ready
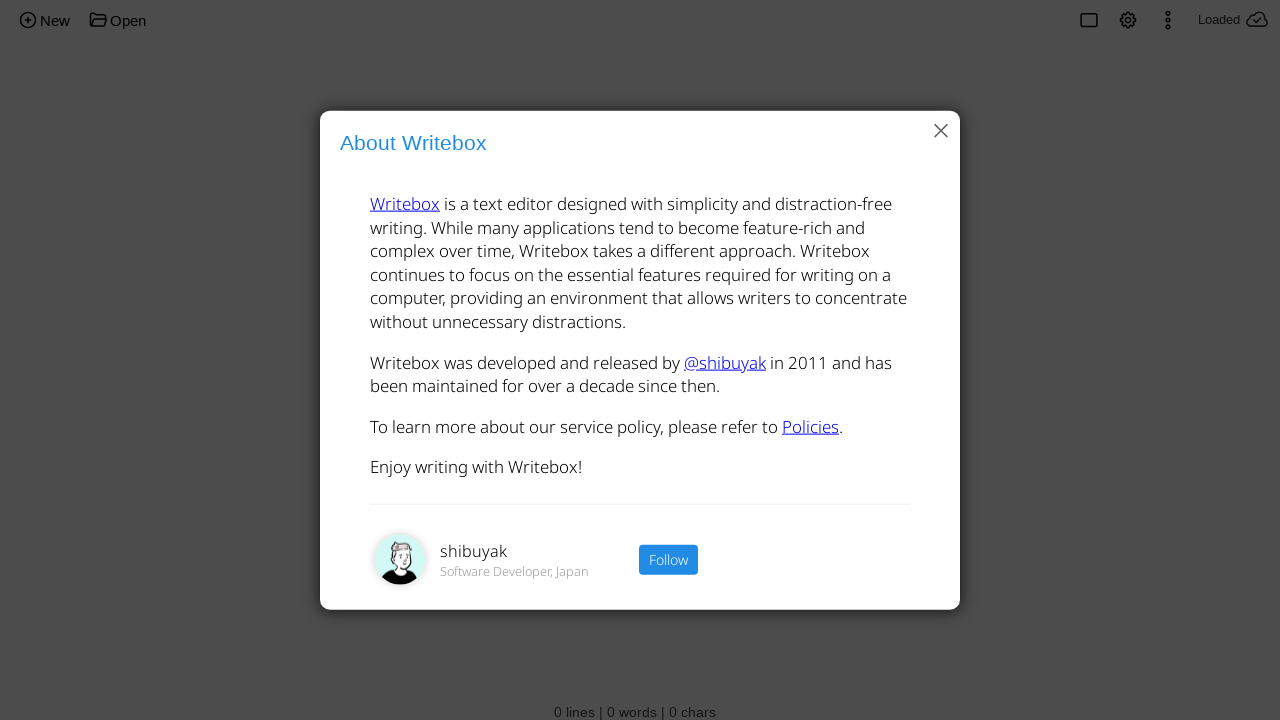

Cleared the editor field on #editor
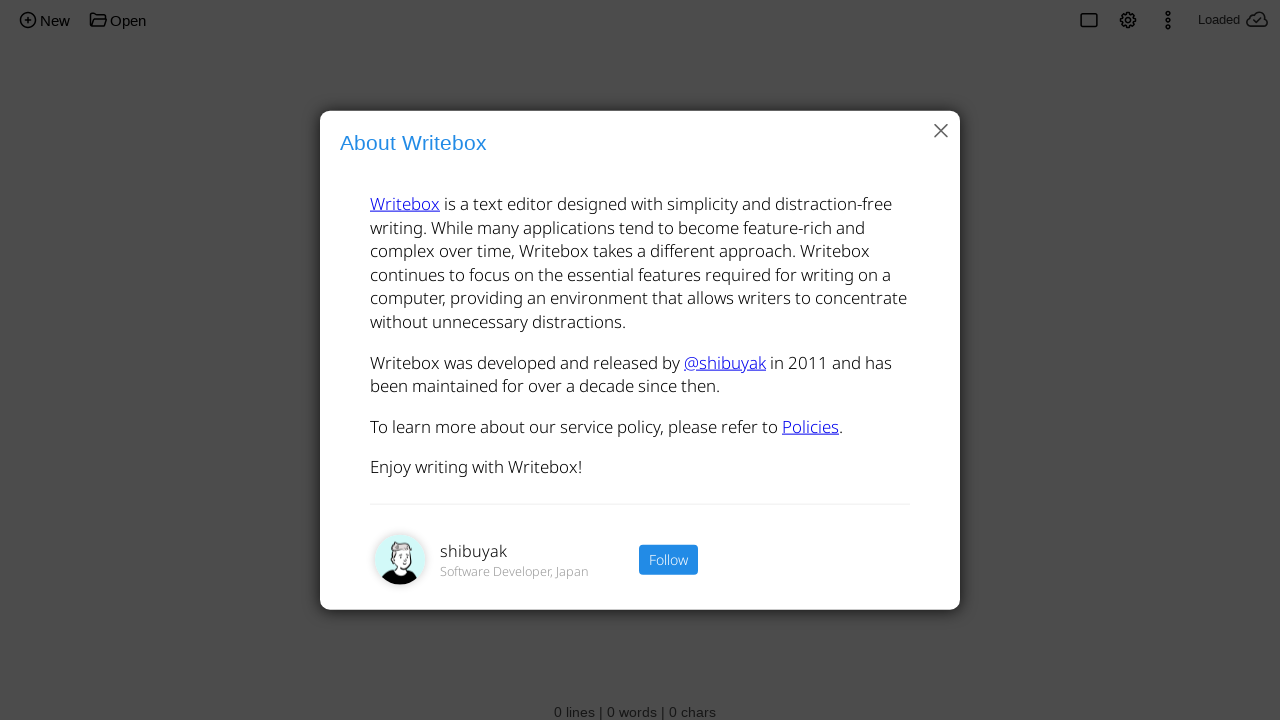

Typed sample sentence 'The quick brown fox jumps over the lazy dog' into editor with 60ms delay between keystrokes on #editor
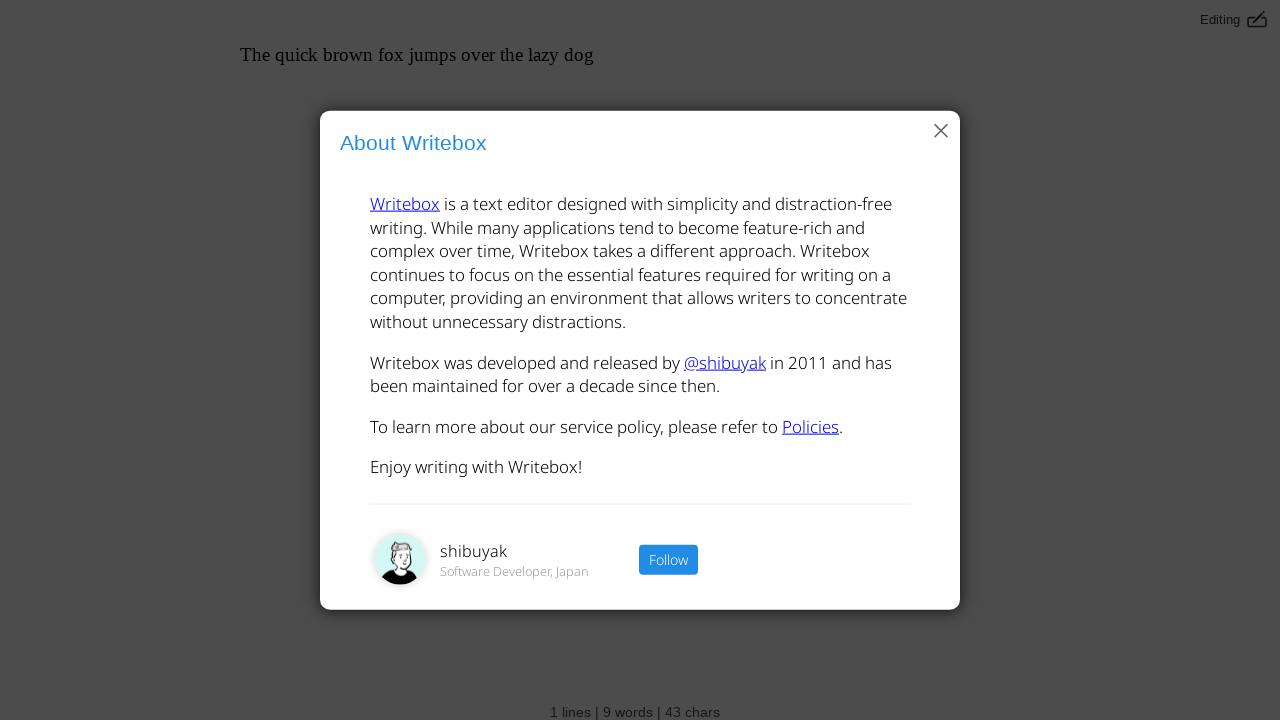

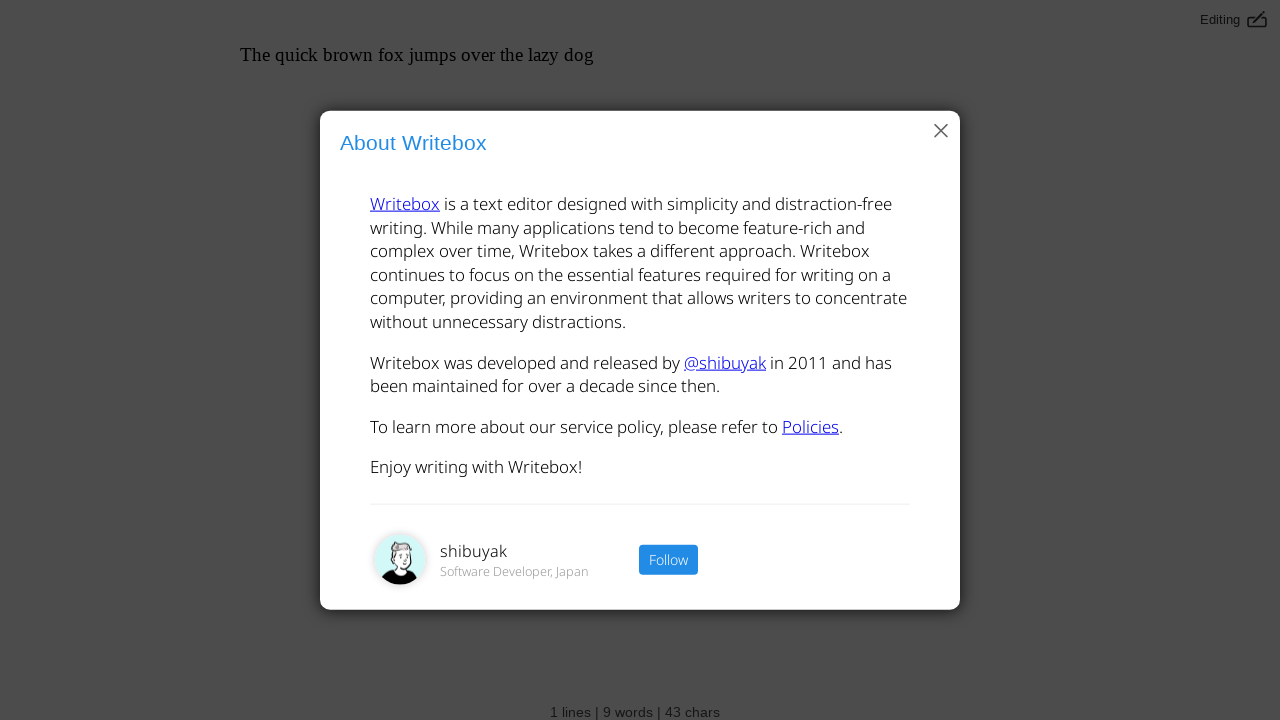